Tests checkbox functionality by checking Green and Blue checkboxes and unchecking the Red checkbox

Starting URL: https://www.automationtesting.co.uk/dropdown.html

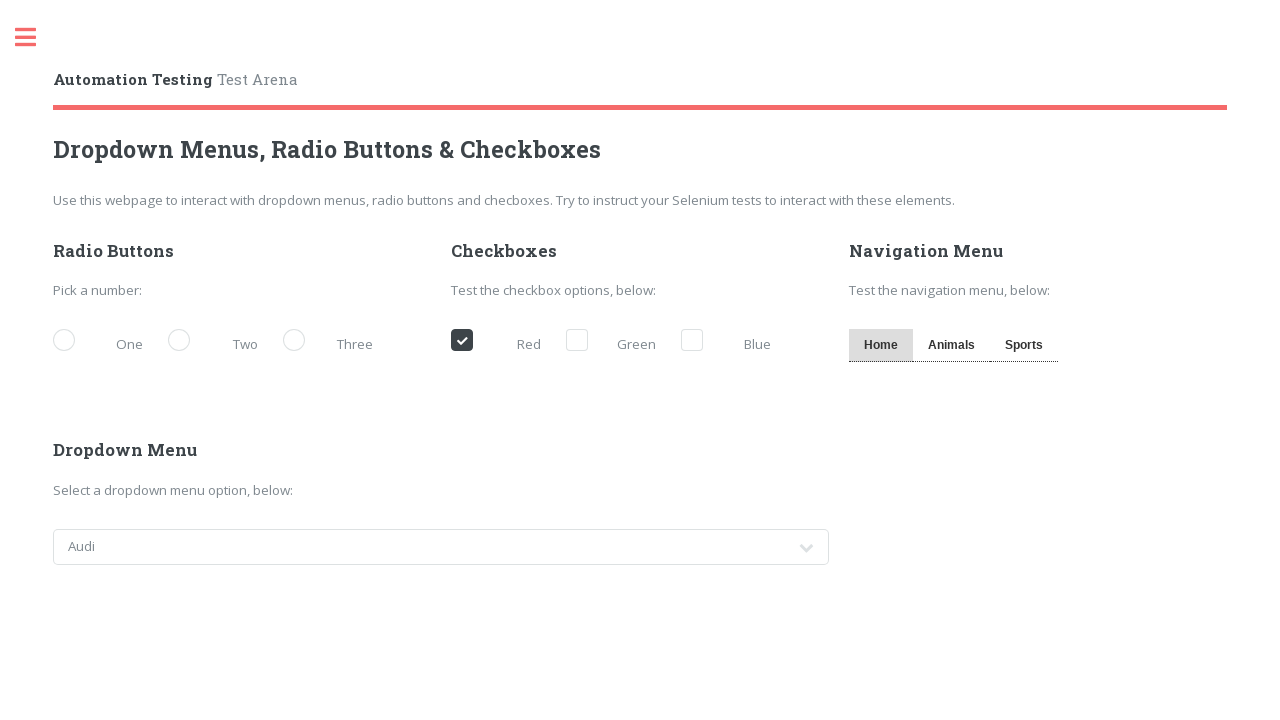

Checked Green checkbox at (616, 342) on internal:text="Green"i
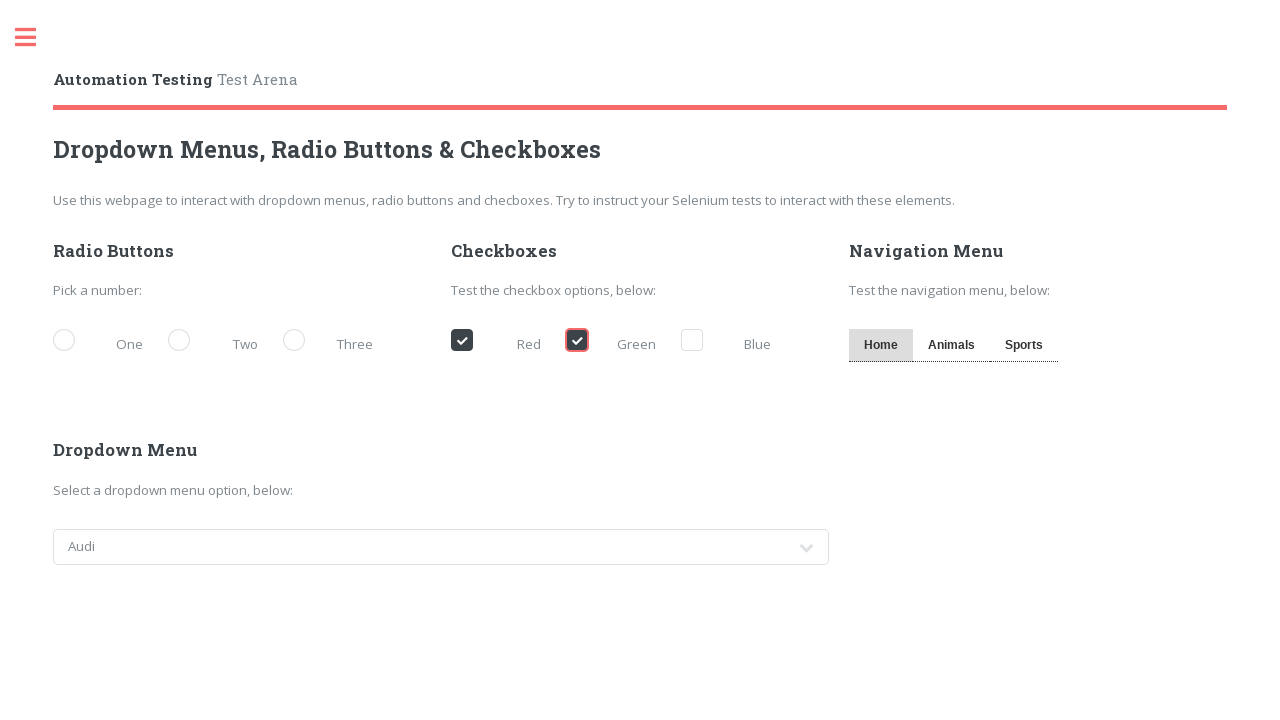

Checked Blue checkbox at (731, 342) on internal:text="Blue"i
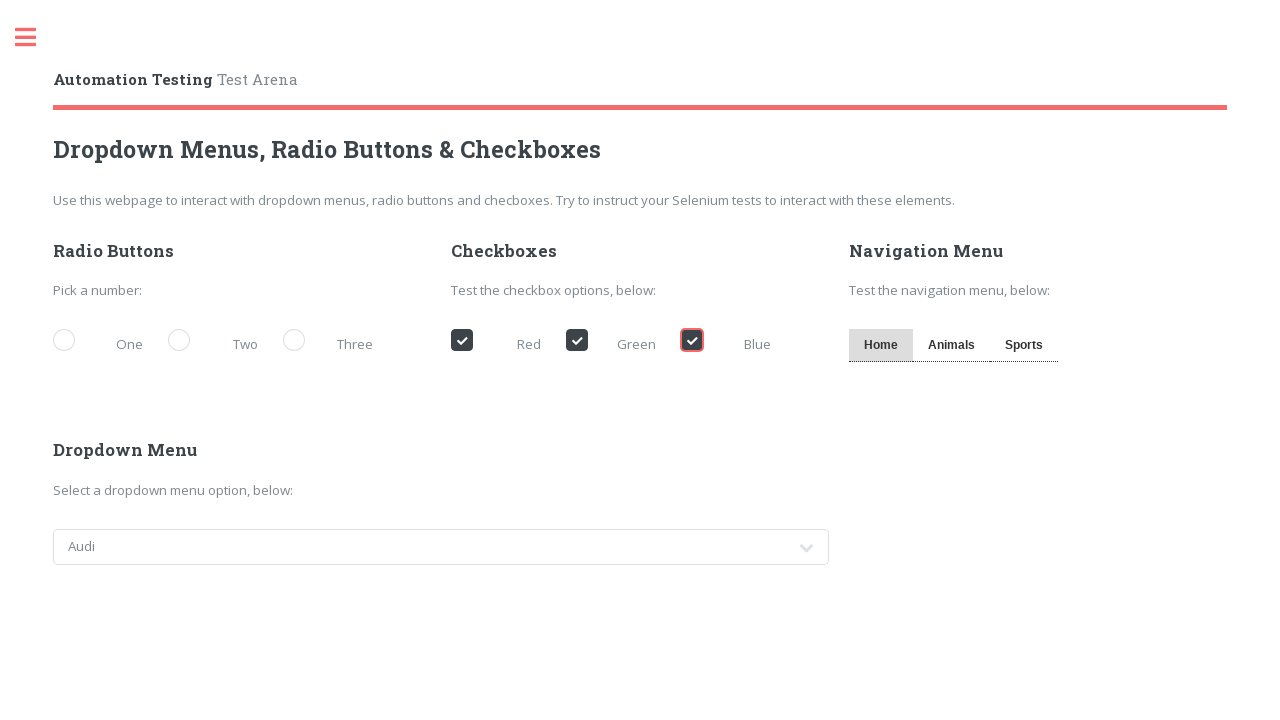

Unchecked Red checkbox at (501, 342) on internal:text="Red"s
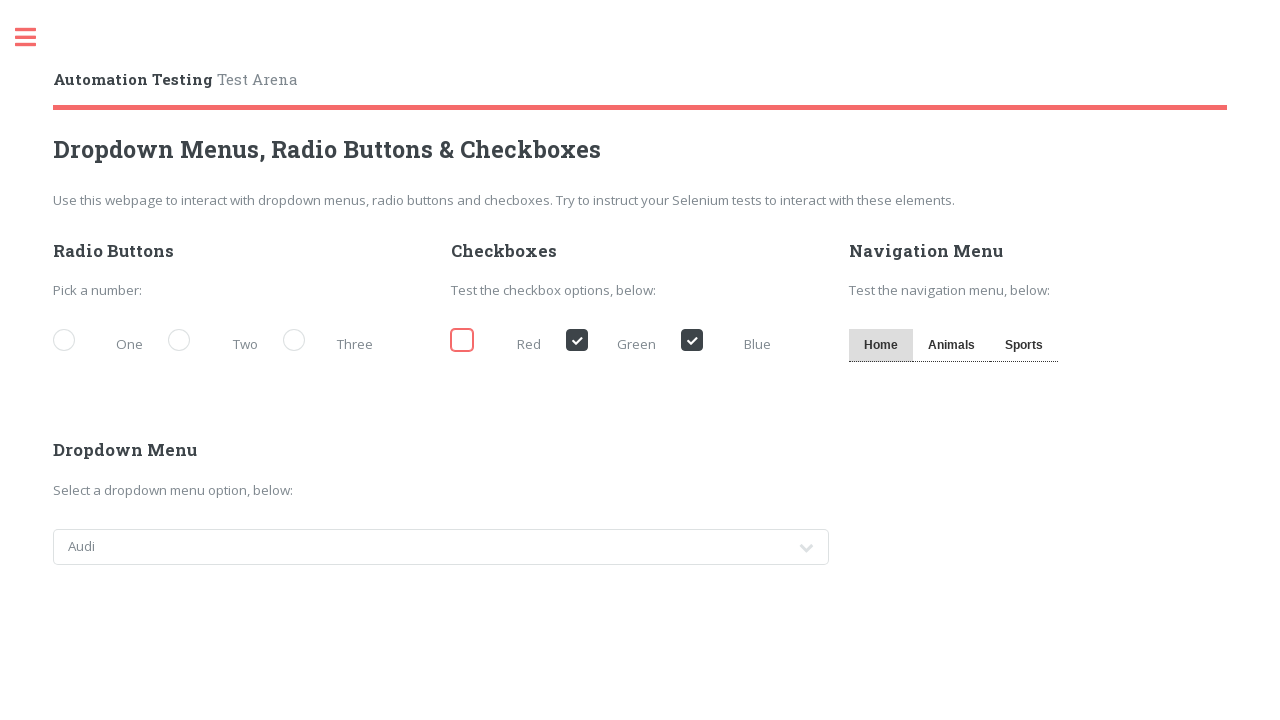

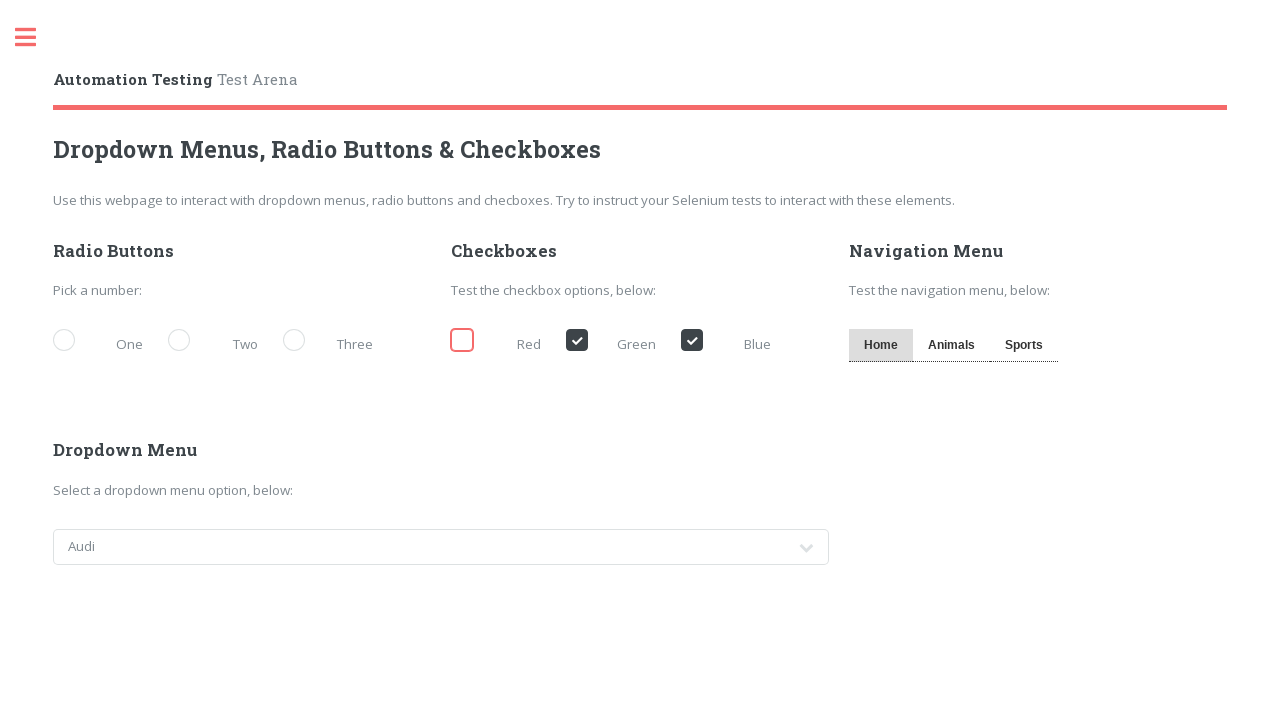